Tests browser window management by navigating to a pricing page, opening a new browser window, and navigating to a jQuery UI tooltip demo page in the new window.

Starting URL: https://visualstories.com/info/pricing

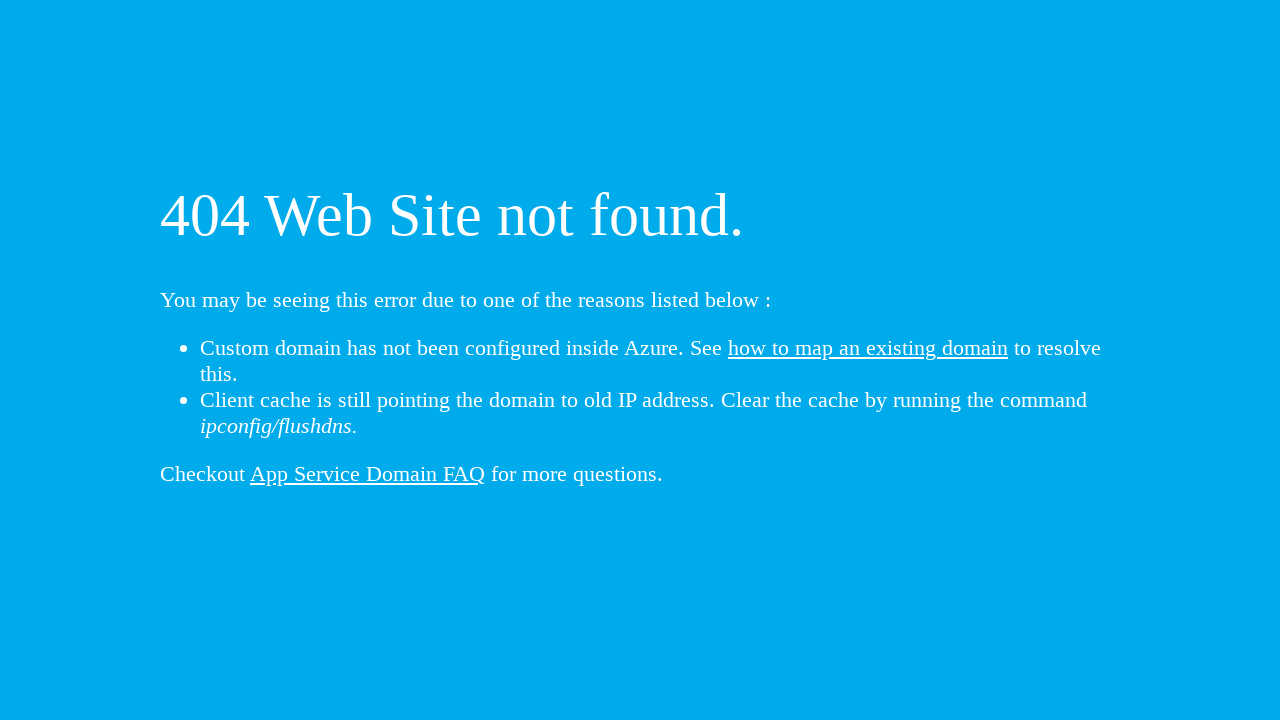

Opened a new browser window
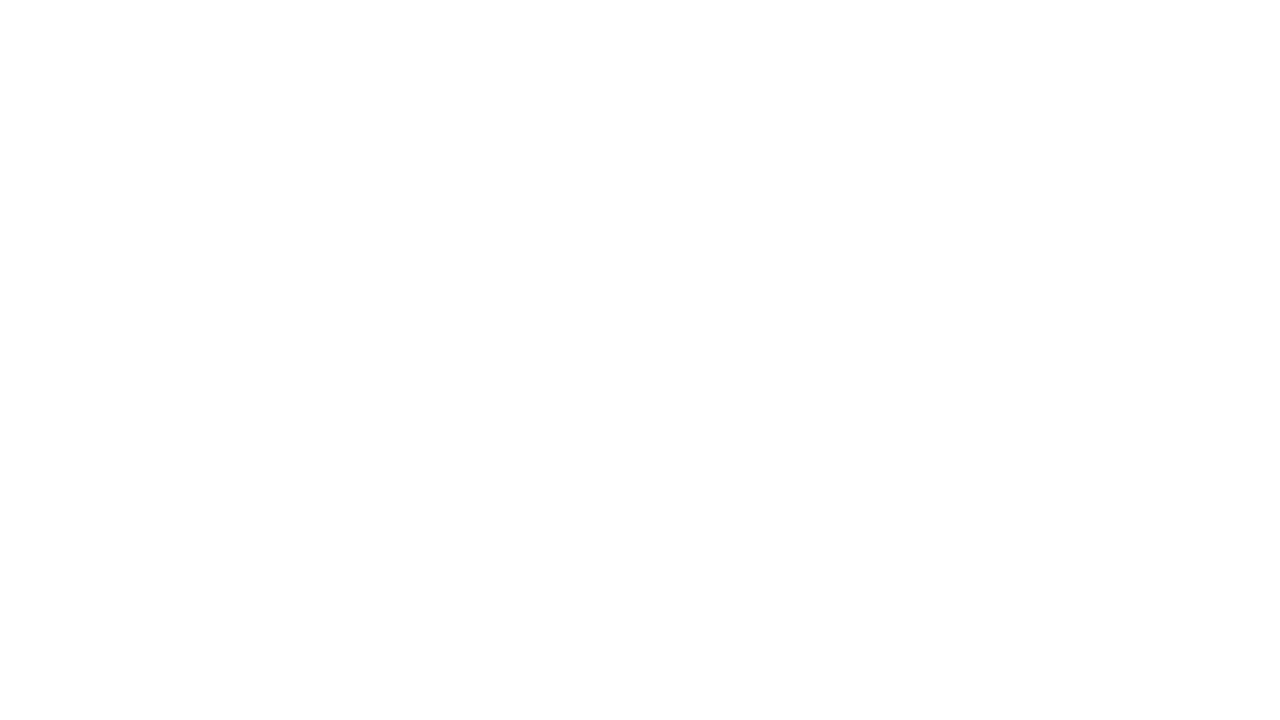

Navigated to jQuery UI tooltip demo page in new window
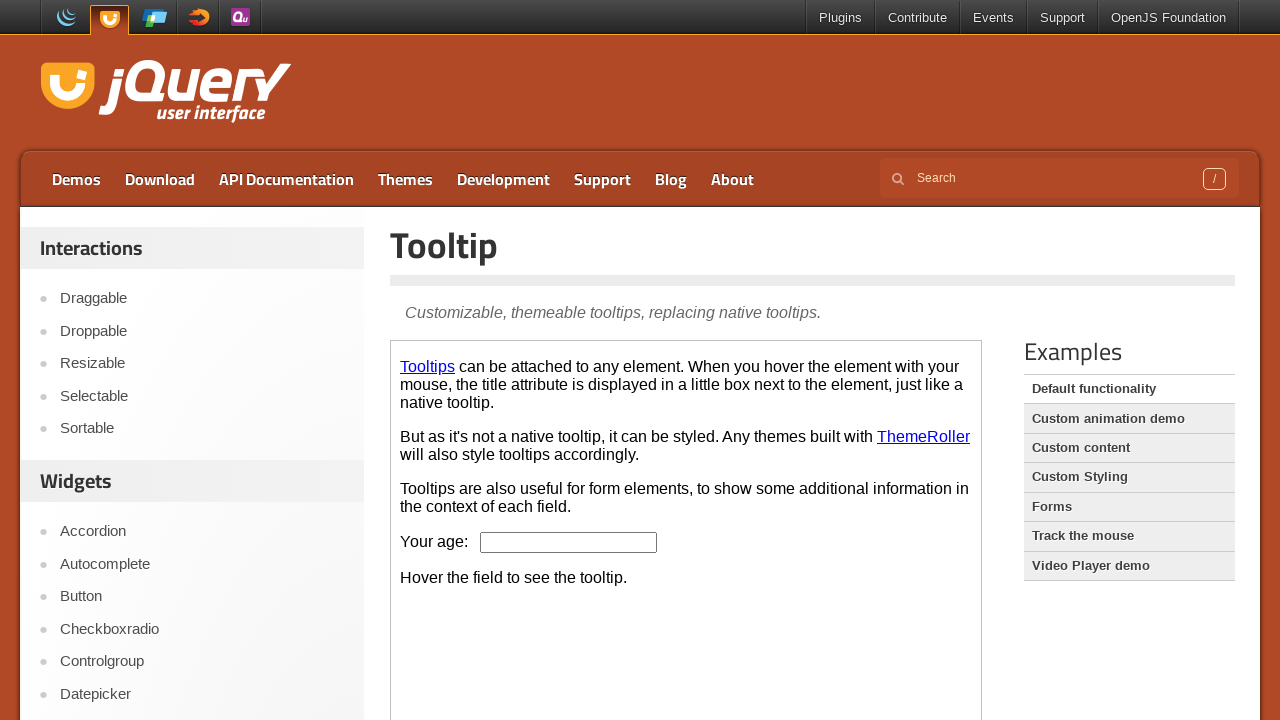

jQuery UI tooltip page loaded (domcontentloaded)
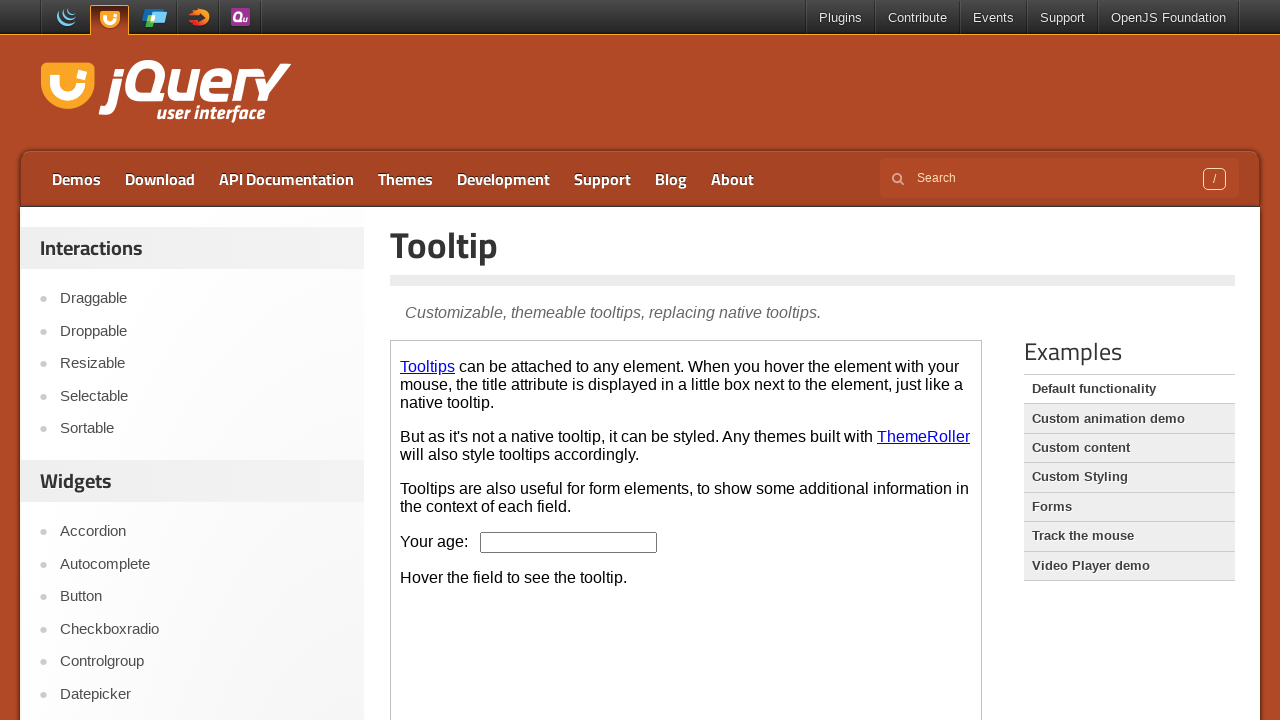

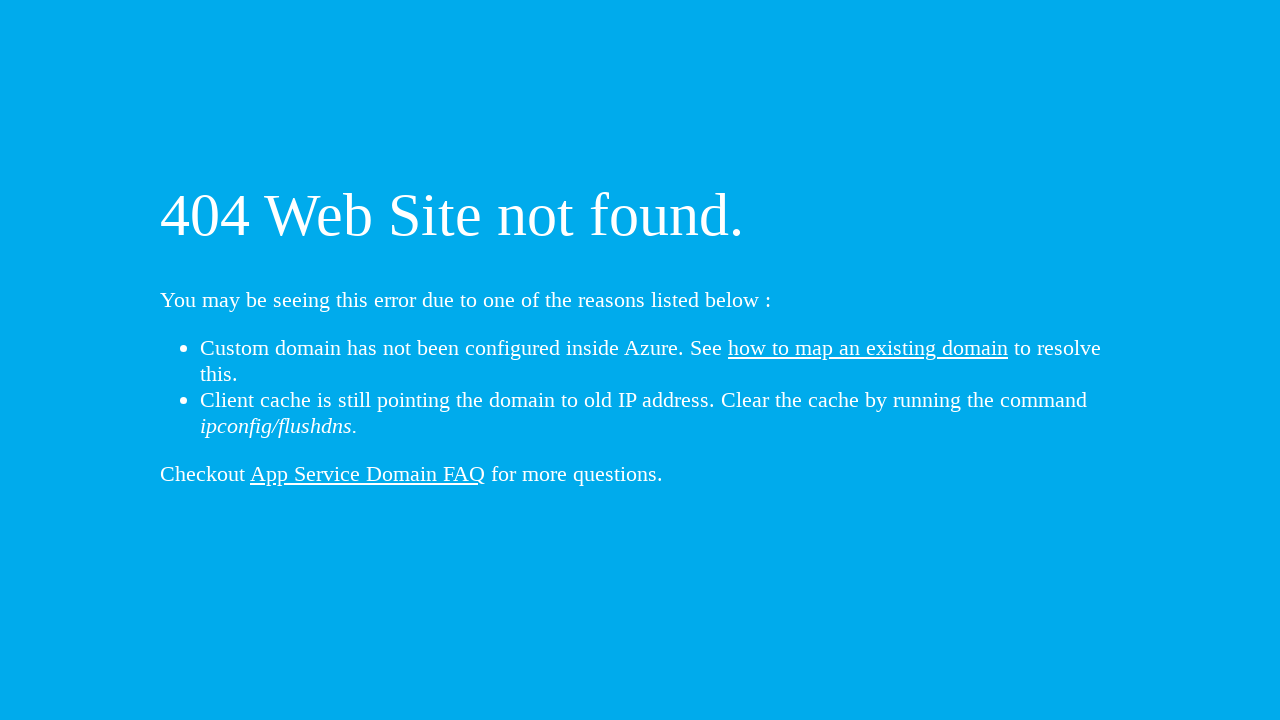